Navigates to Menu page and verifies the three main menu items are labeled "Main Item 1", "Main Item 2", and "Main Item 3"

Starting URL: https://demoqa.com/

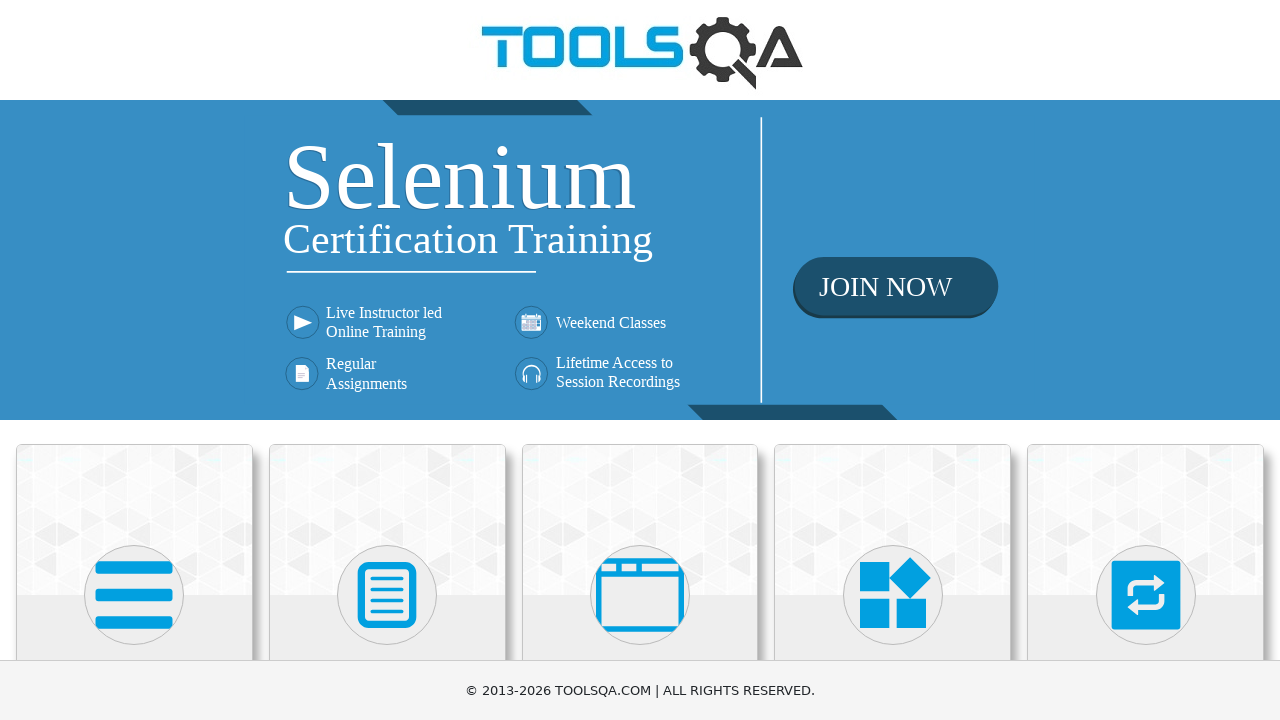

Clicked on Widgets card at (893, 520) on div.card:has-text('Widgets')
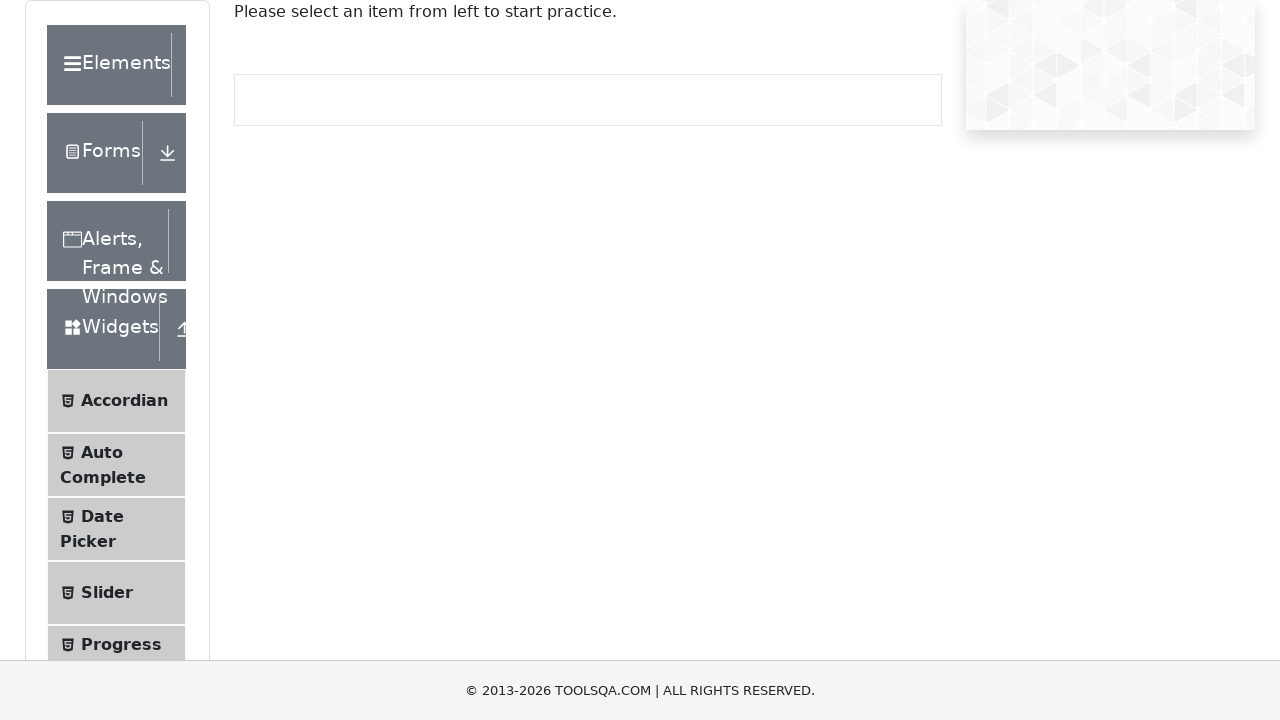

Scrolled down using PageDown key
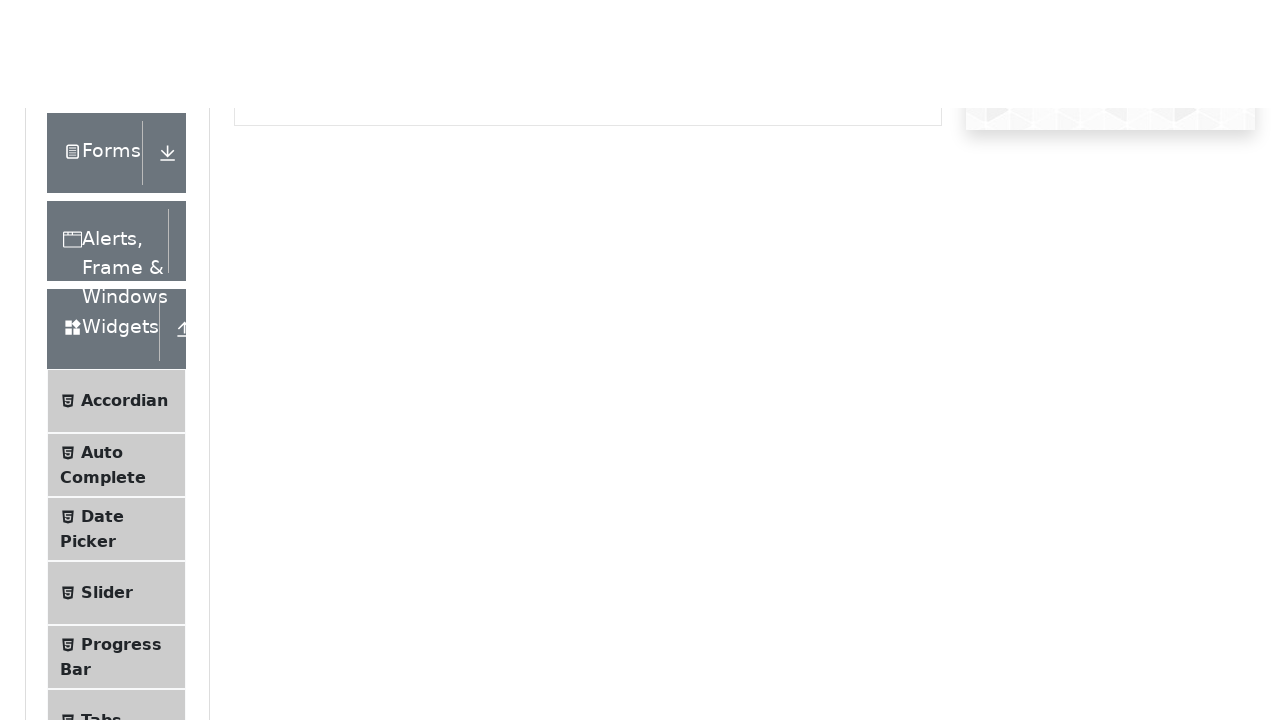

Clicked on Menu link at (105, 323) on text=Menu
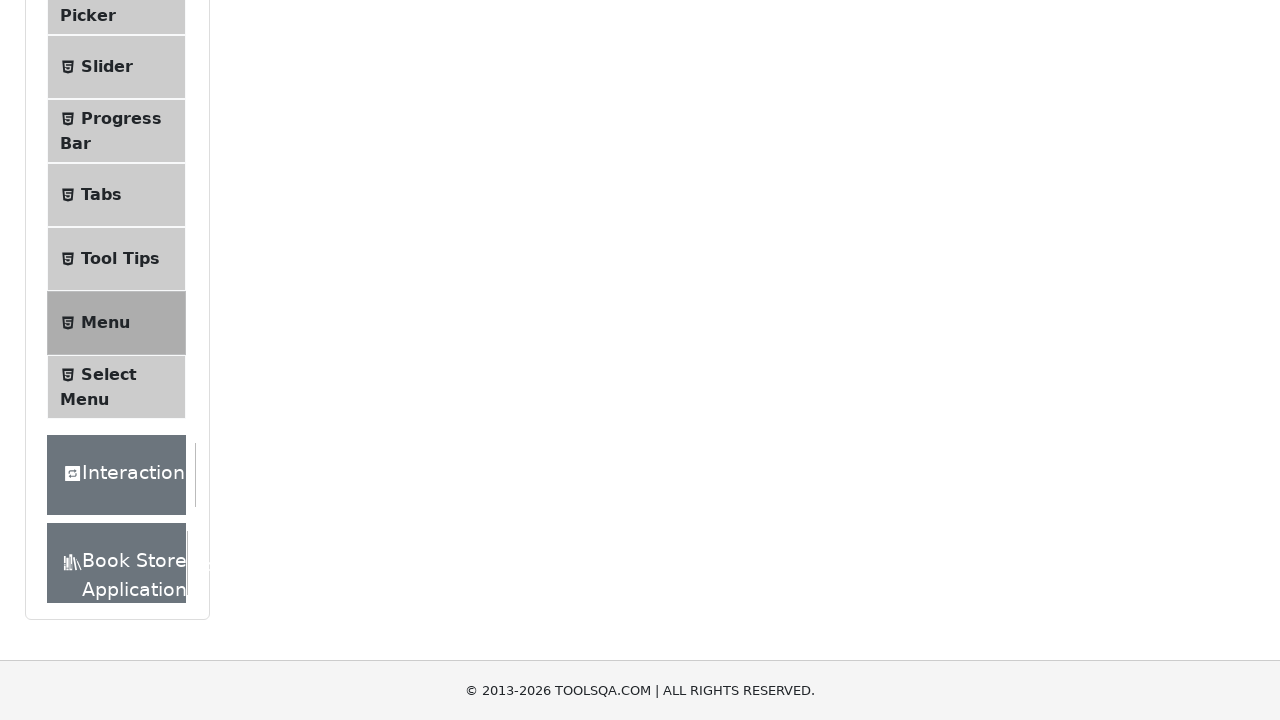

Waited for Main Item 1 to appear
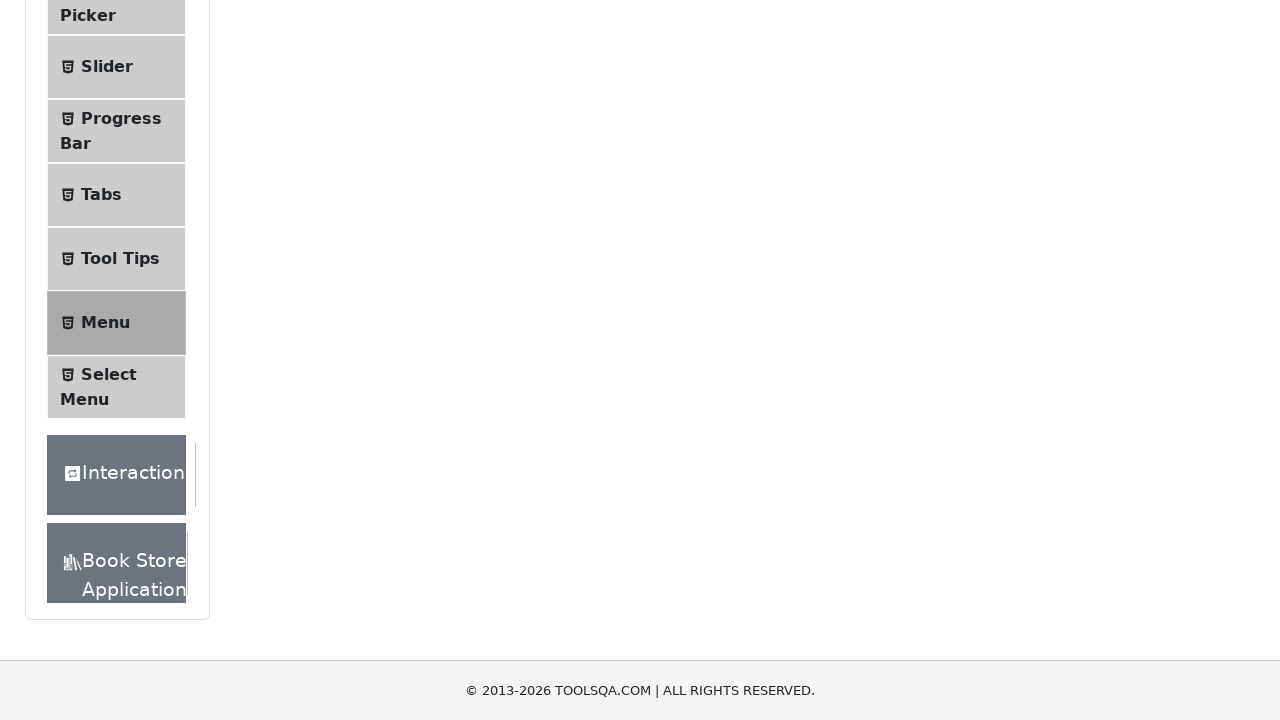

Waited for Main Item 2 to appear
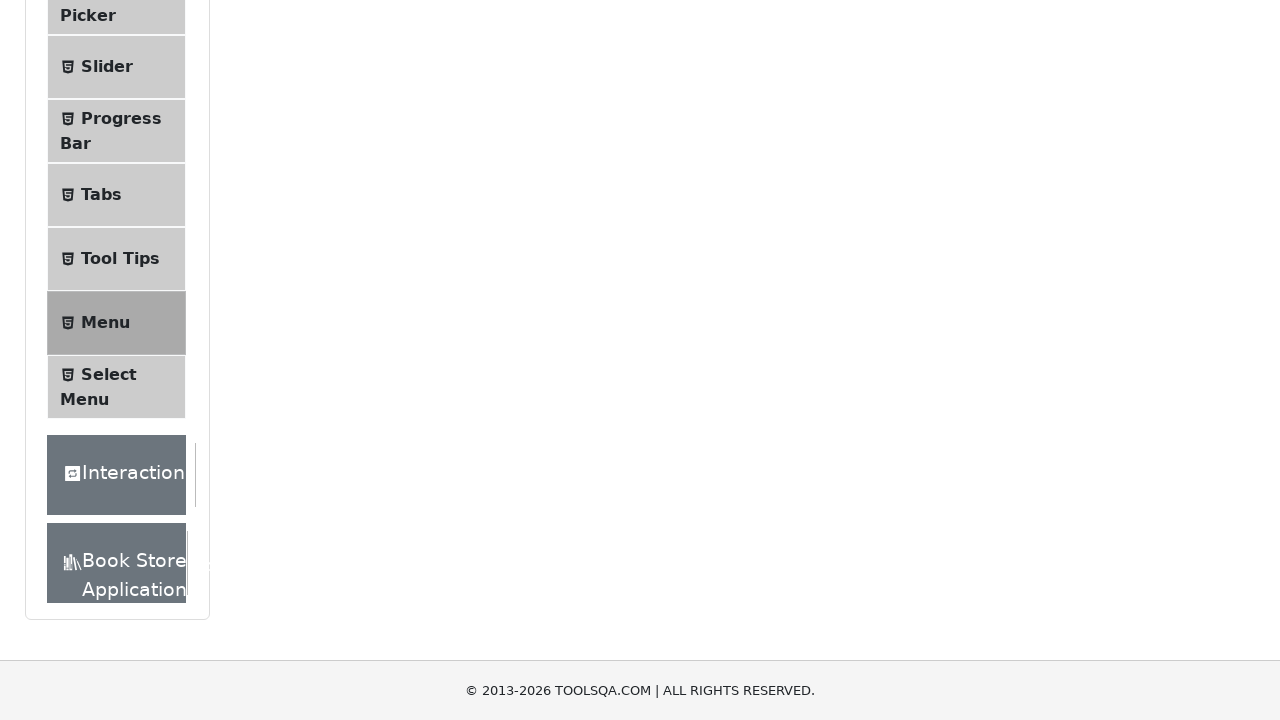

Waited for Main Item 3 to appear
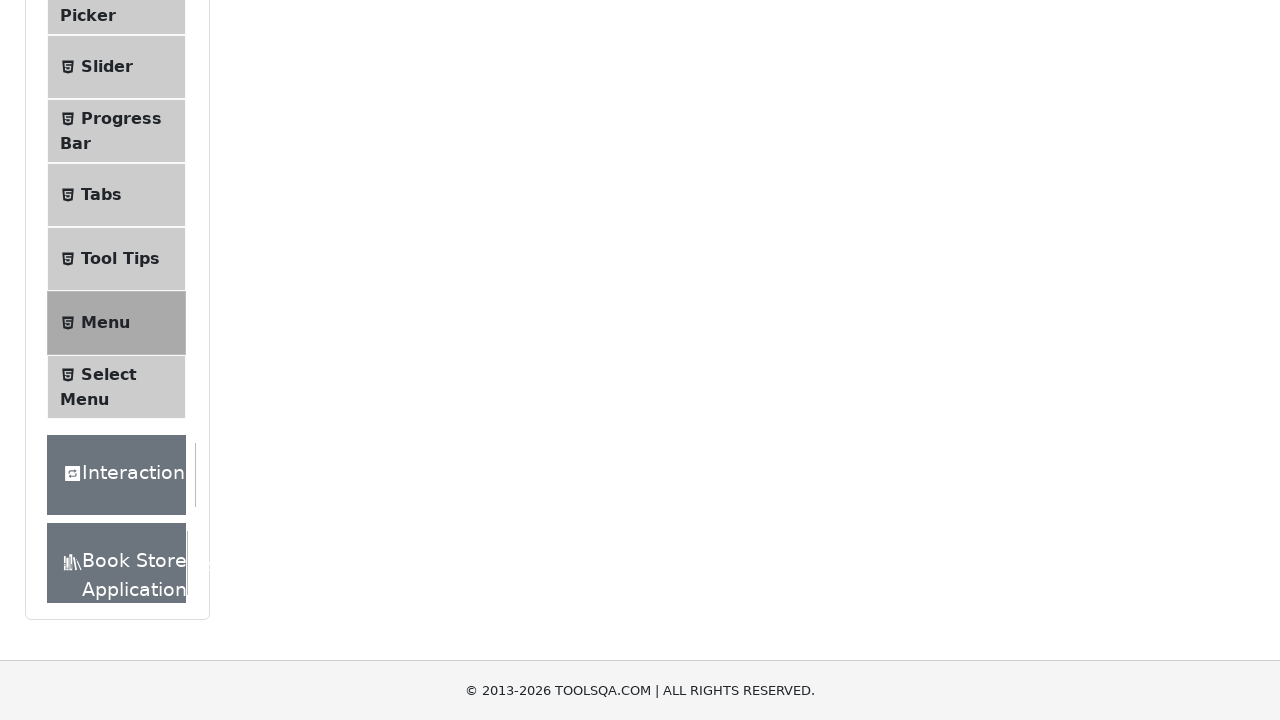

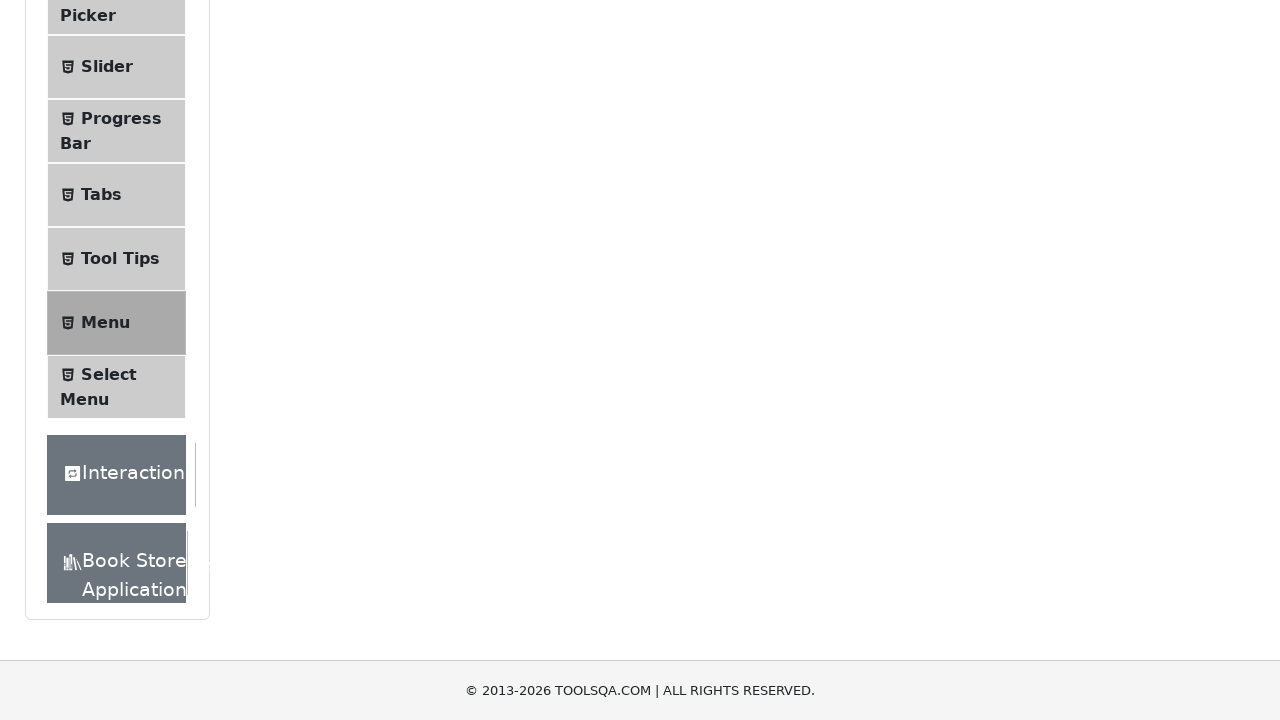